Tests sorting the "Due" column in descending order by clicking the column header twice and verifying the values are ordered correctly

Starting URL: http://the-internet.herokuapp.com/tables

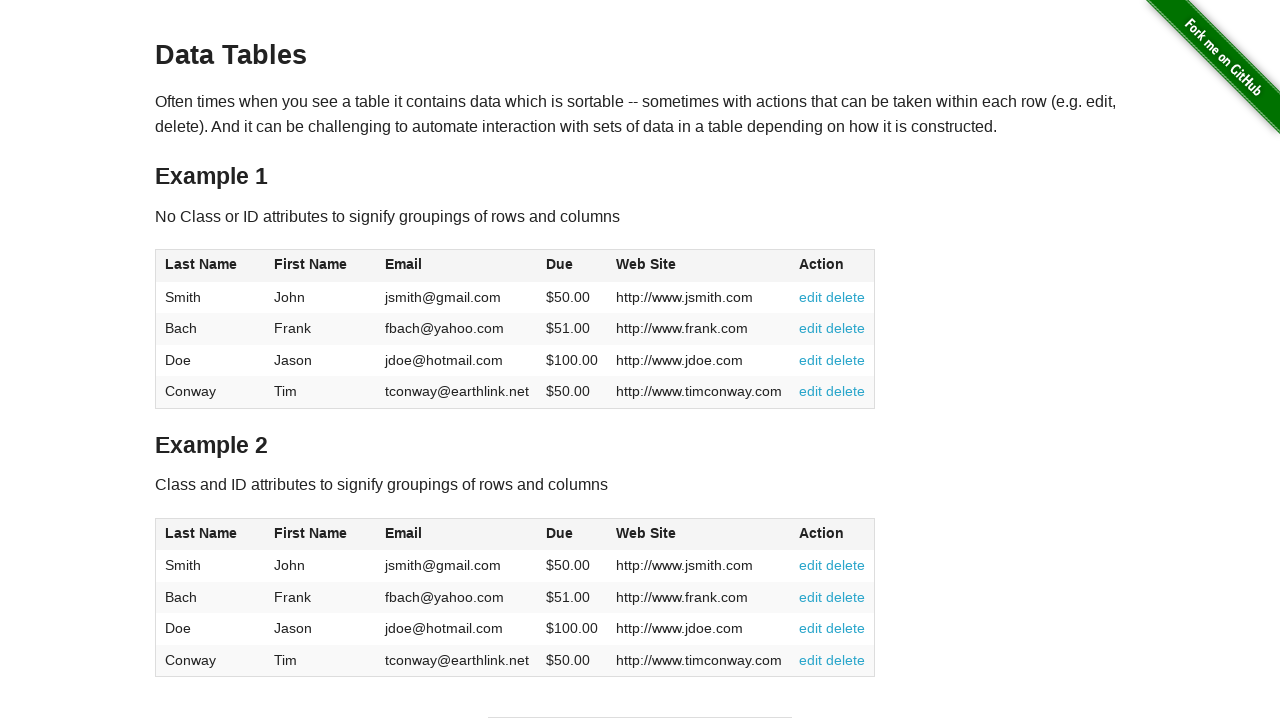

Clicked Due column header first time at (572, 266) on #table1 thead tr th:nth-of-type(4)
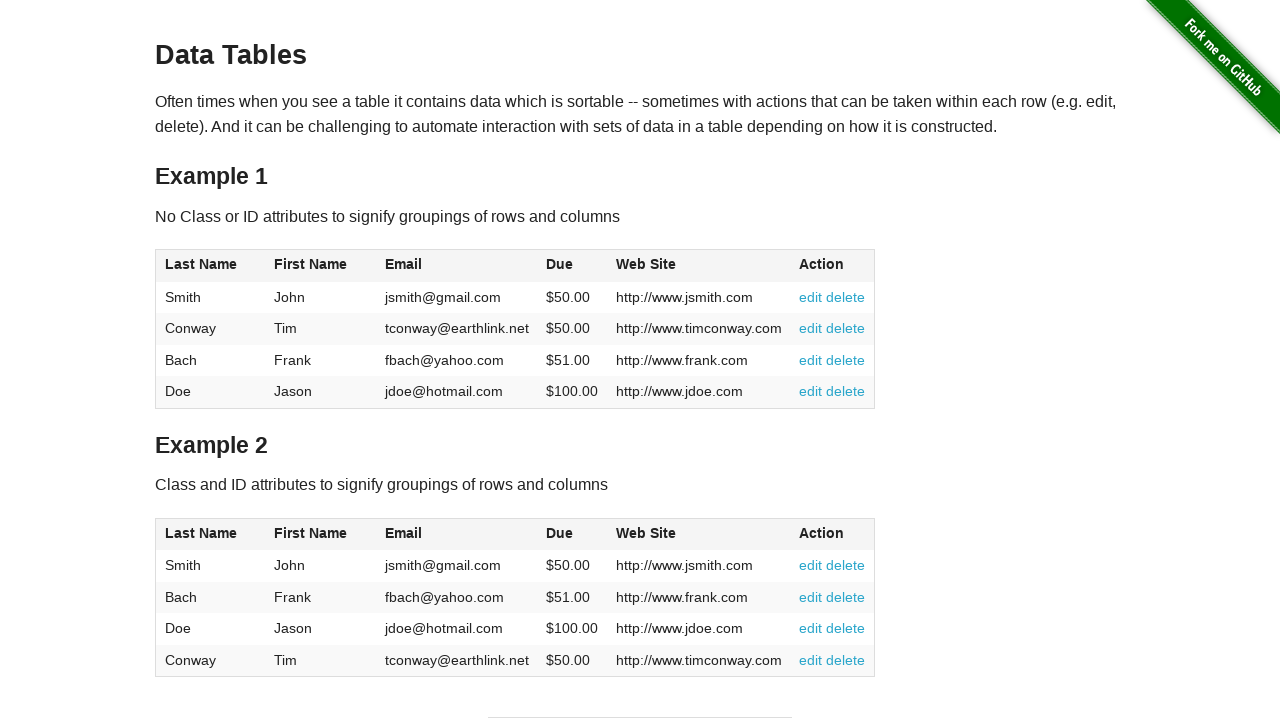

Clicked Due column header second time to sort descending at (572, 266) on #table1 thead tr th:nth-of-type(4)
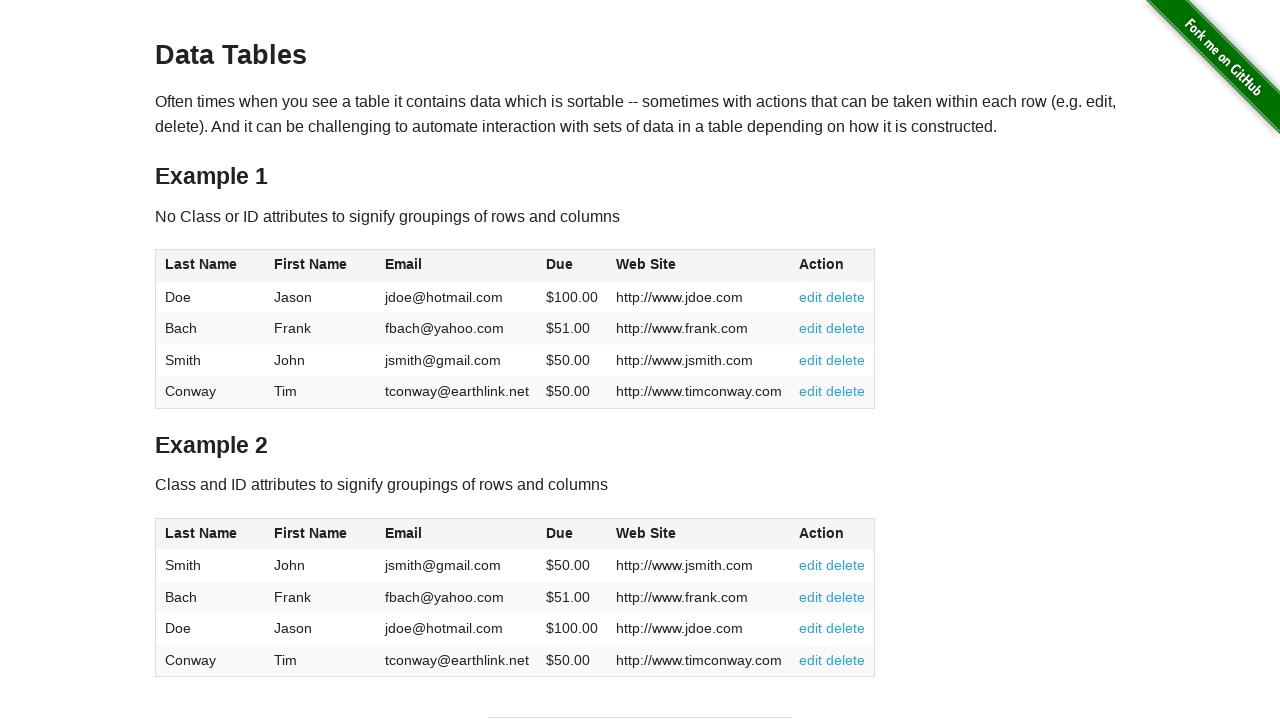

Table loaded with sorted Due column
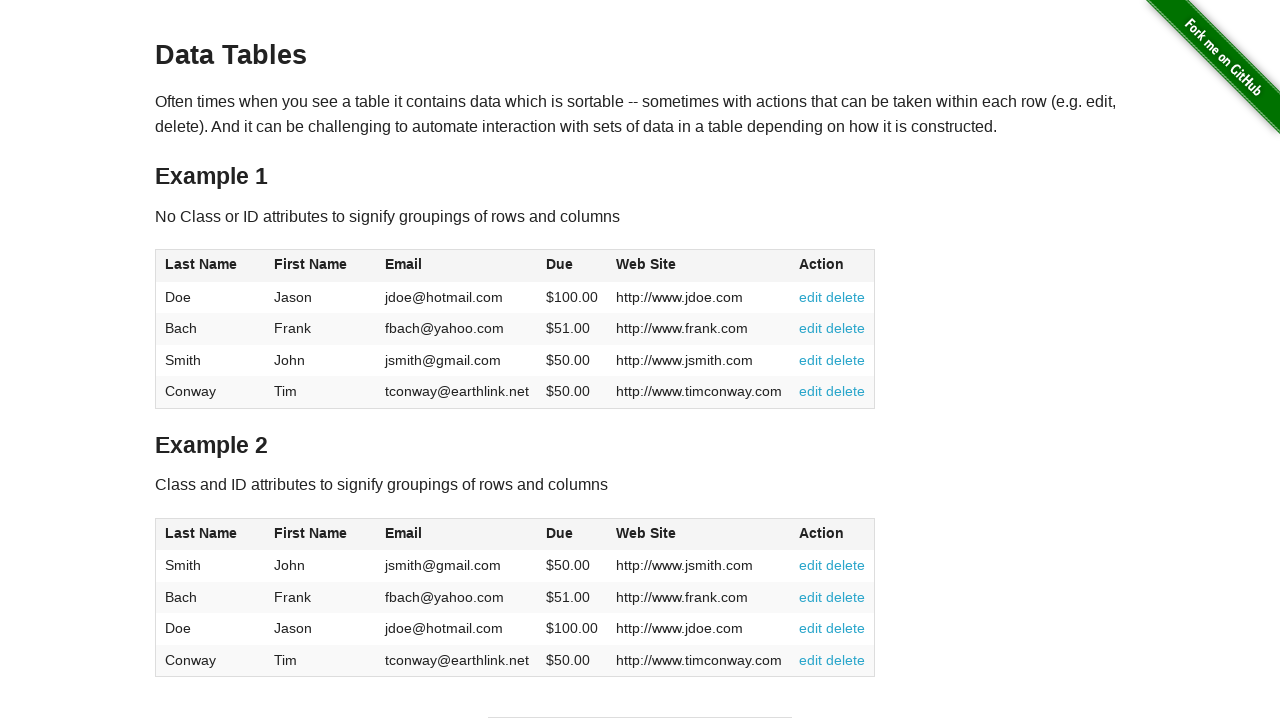

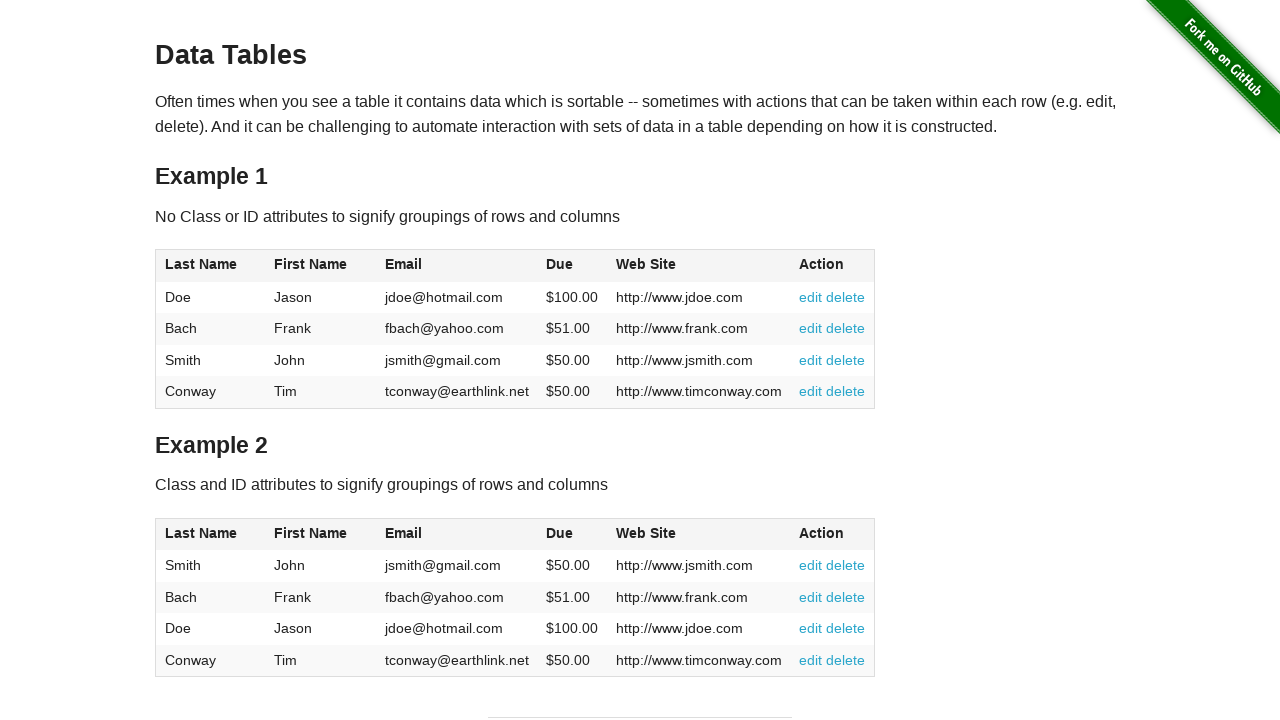